Tests clicking the "Dropdown menu" link and verifies the page loads successfully

Starting URL: https://bonigarcia.dev/selenium-webdriver-java/

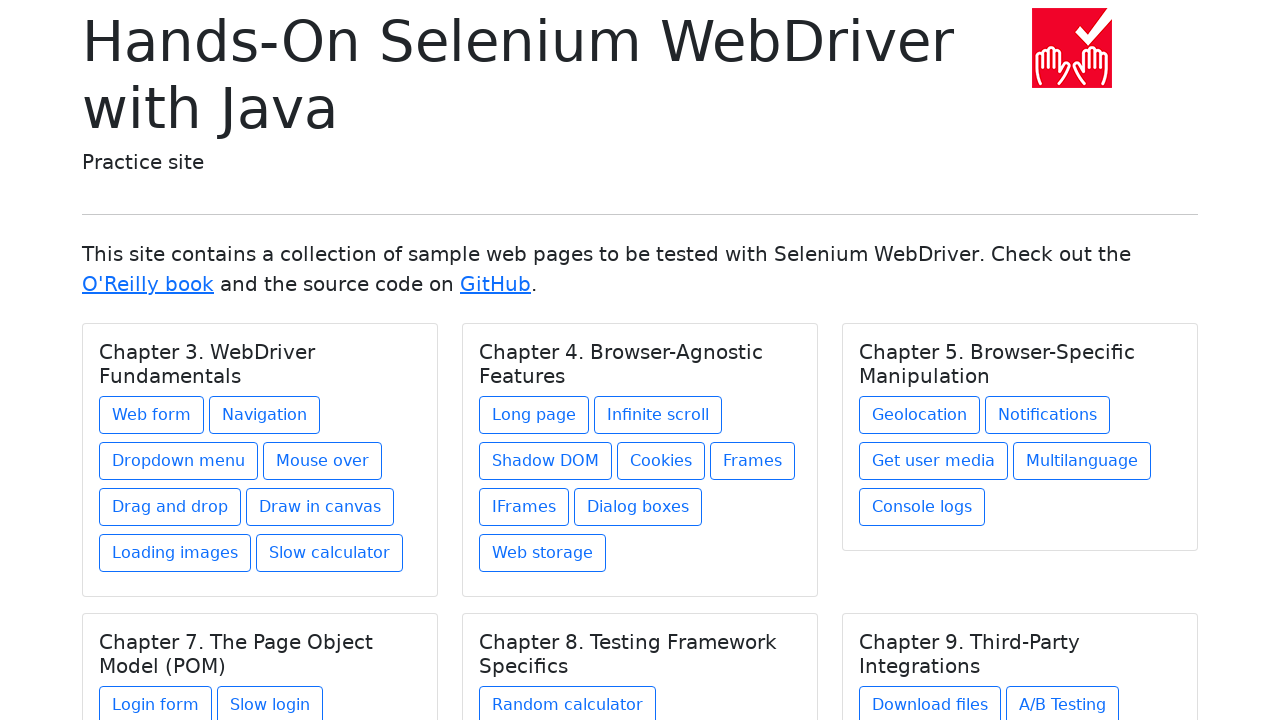

Clicked the 'Dropdown menu' link at (178, 461) on text=Dropdown menu
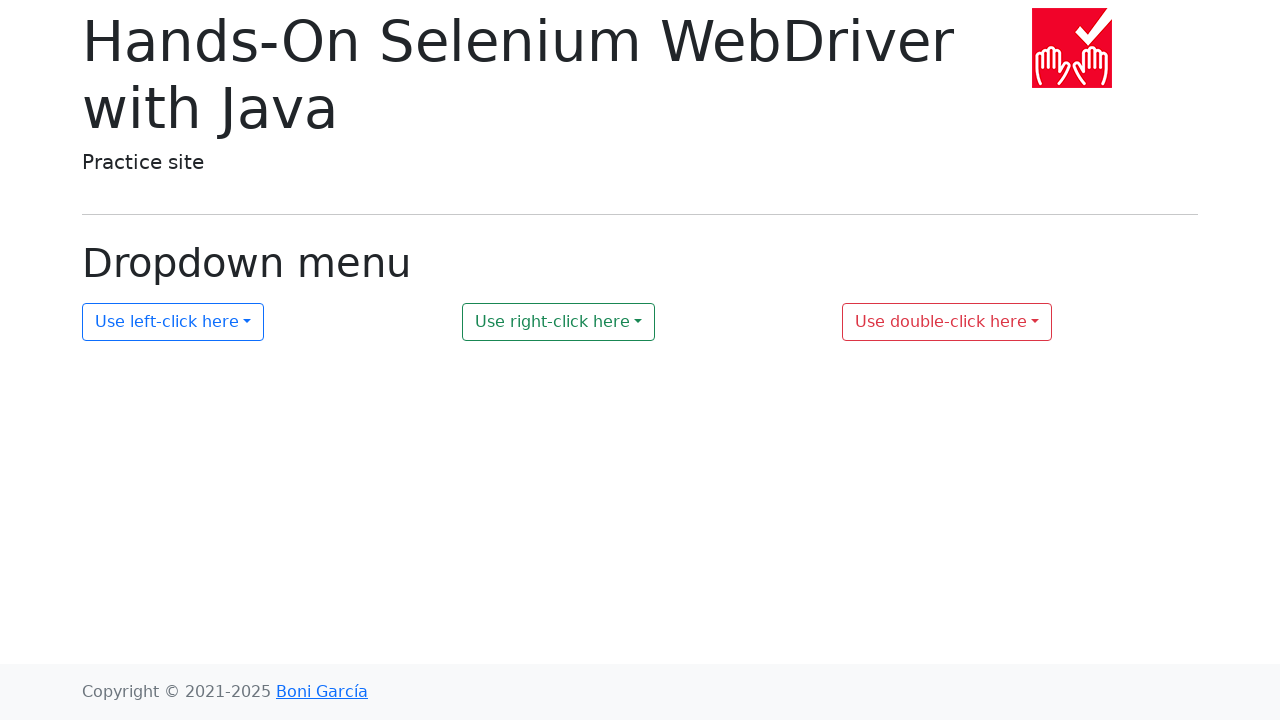

Page loaded successfully (domcontentloaded state reached)
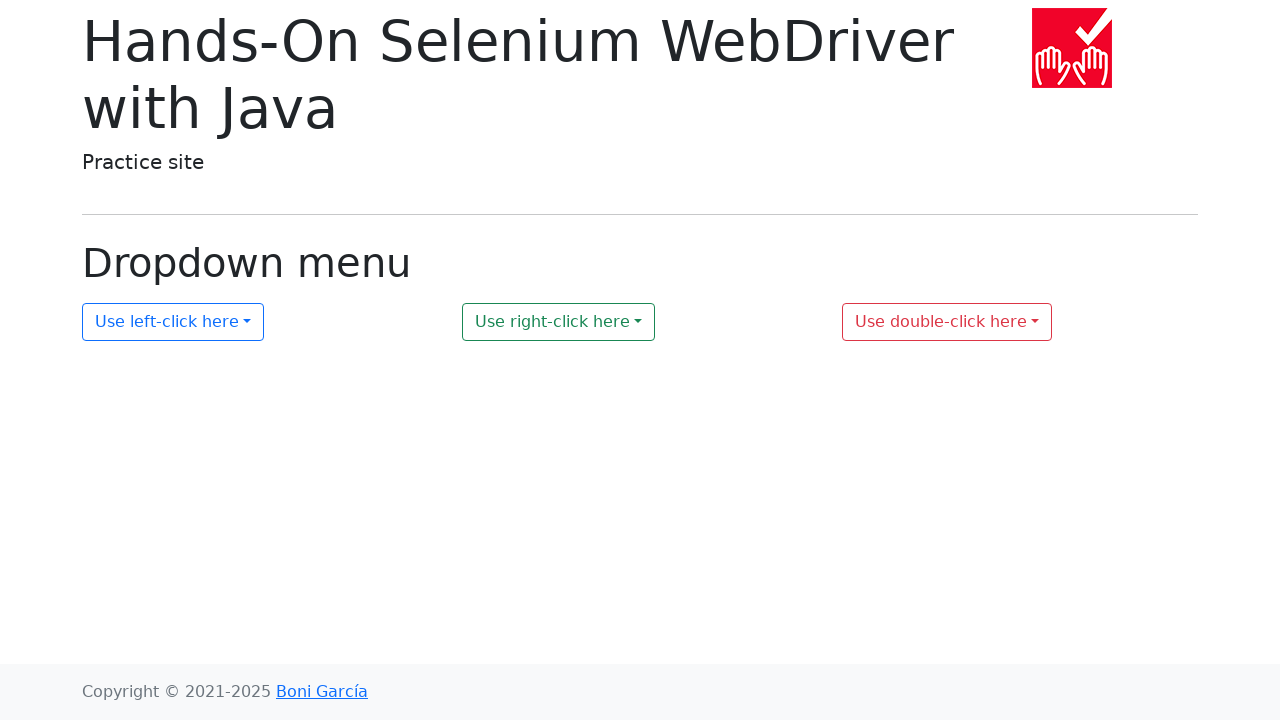

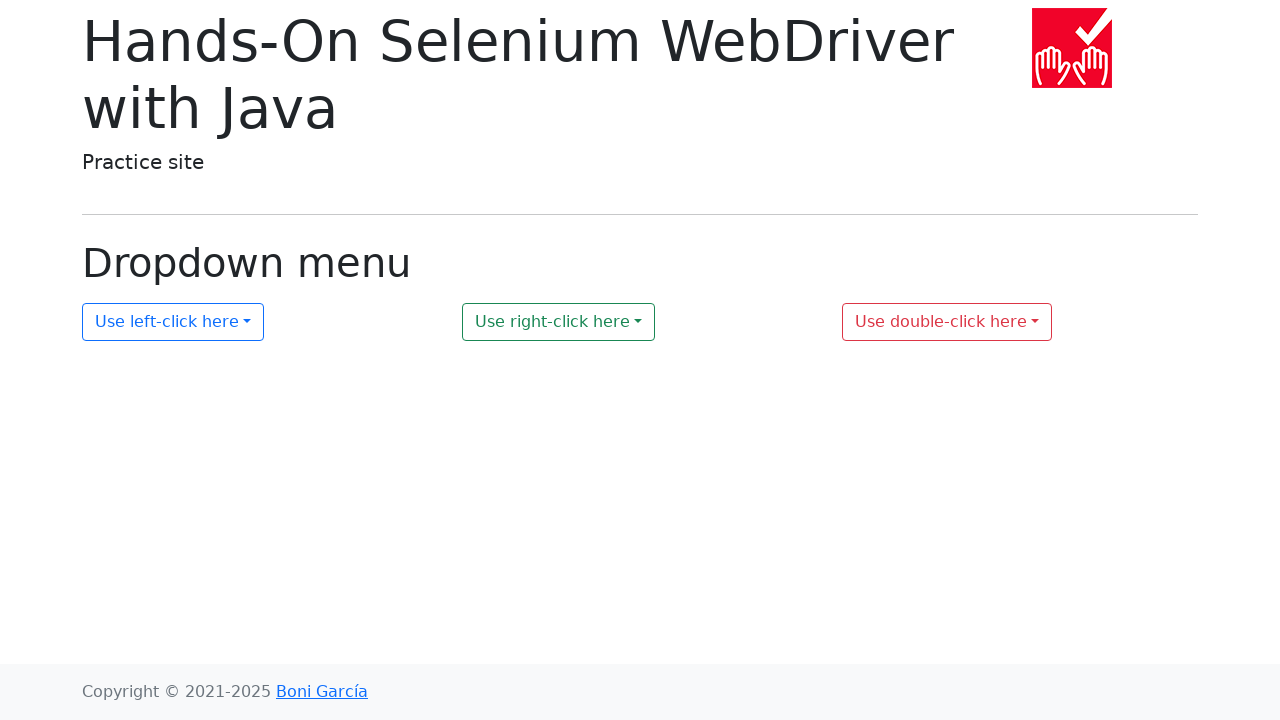